Tests basic browser navigation by visiting Trello homepage and performing back, forward, and refresh navigation actions

Starting URL: https://trello.com/

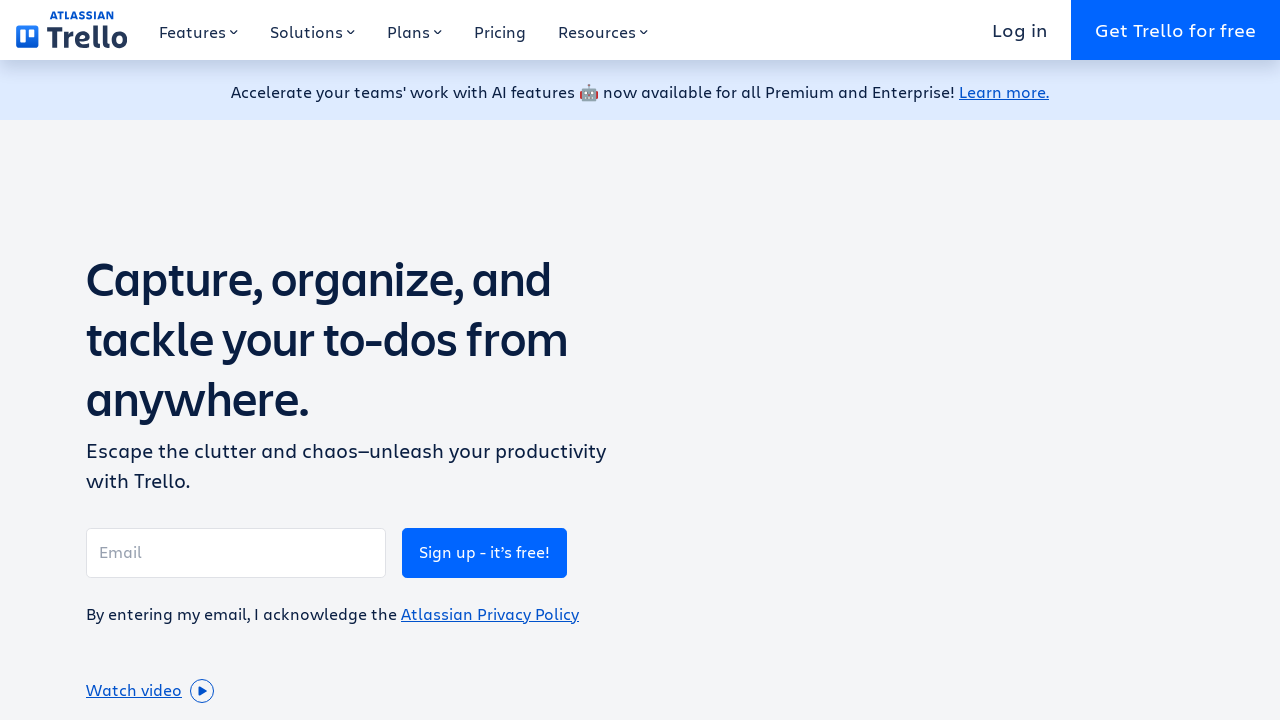

Navigated back in browser history
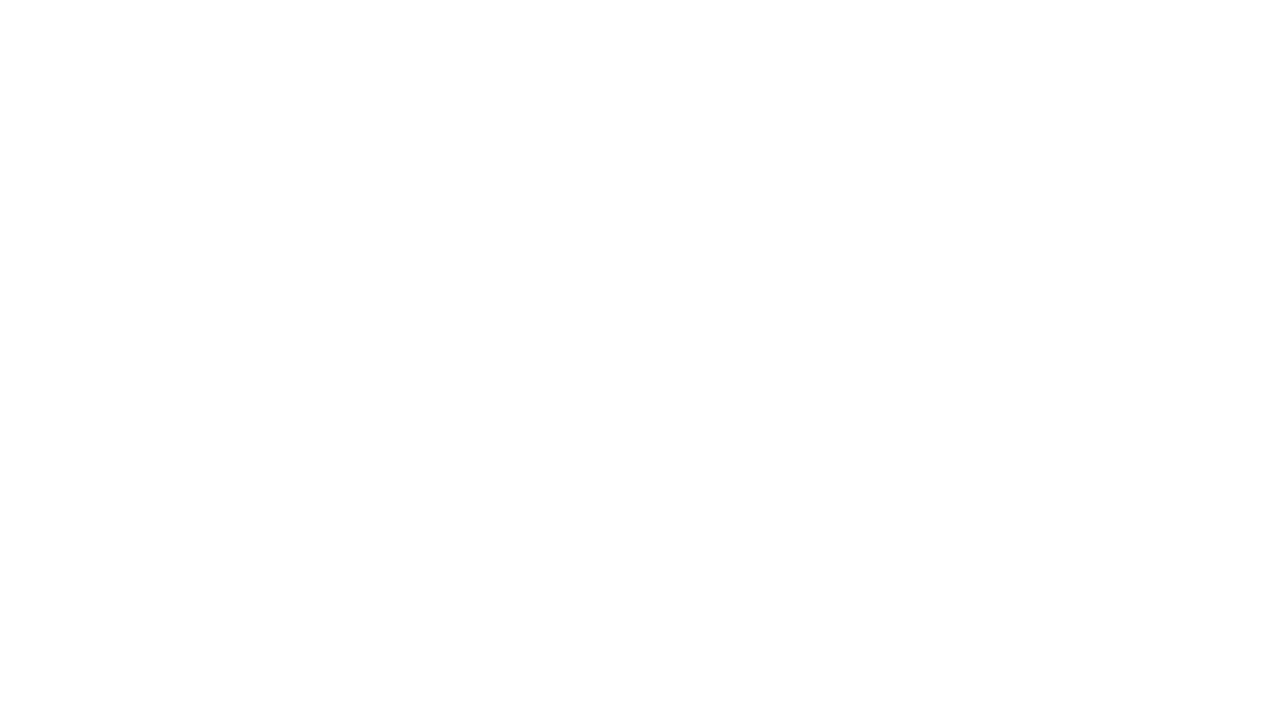

Navigated forward in browser history to return to Trello
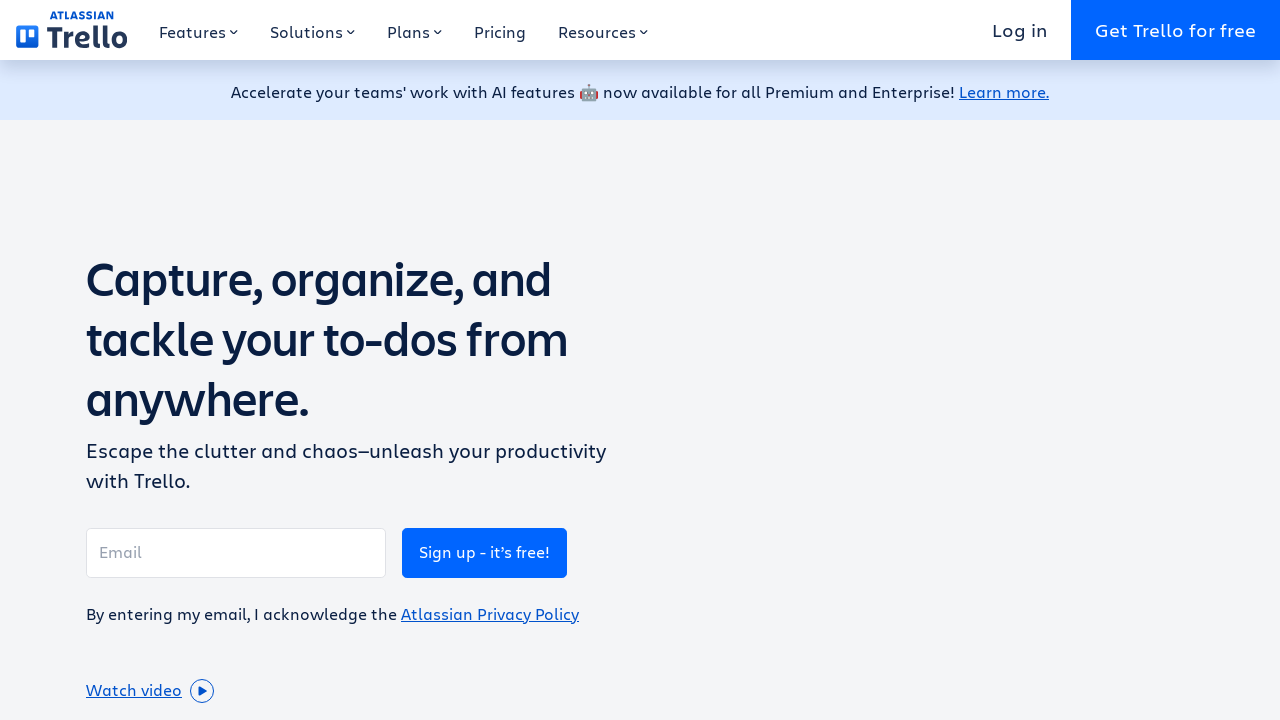

Refreshed the Trello page
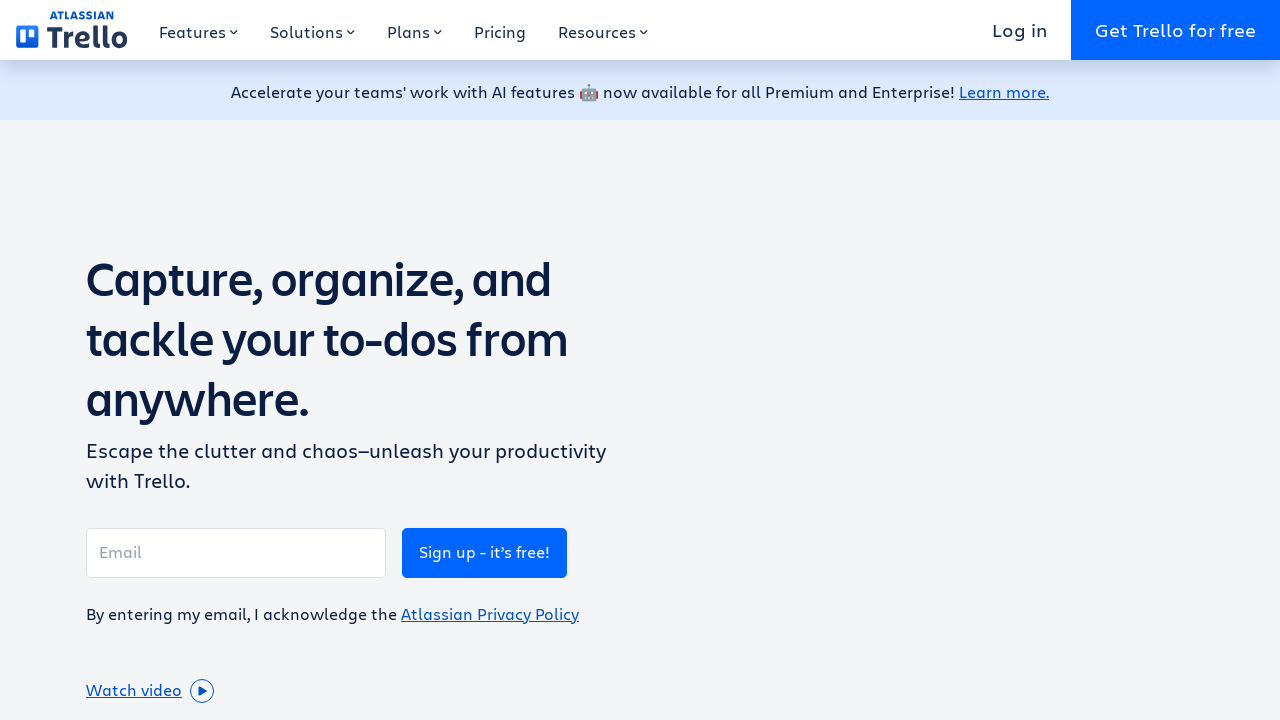

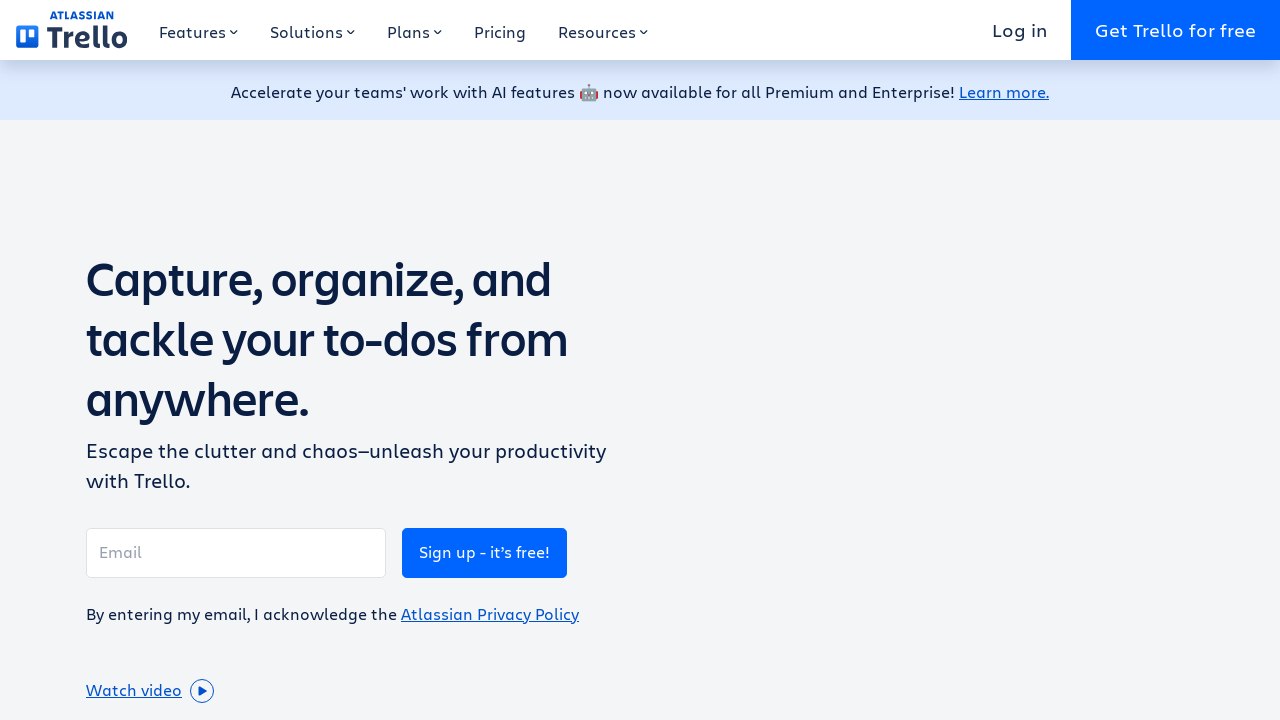